Navigates to V-Pulse ranking website and verifies that the ranking sections load properly by scrolling the page and waiting for ranking content to appear.

Starting URL: https://site.v-pulse.com/zh_cn

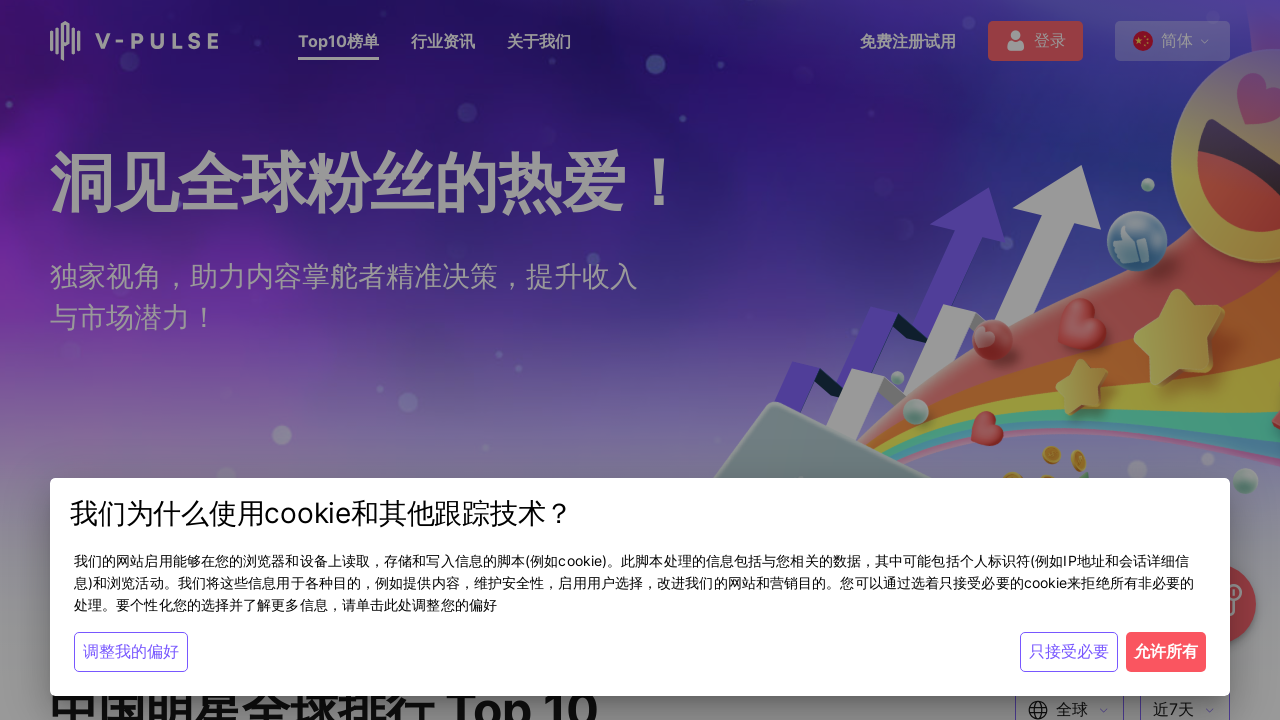

Waited for ranking sections to load (.rank_wrap selector)
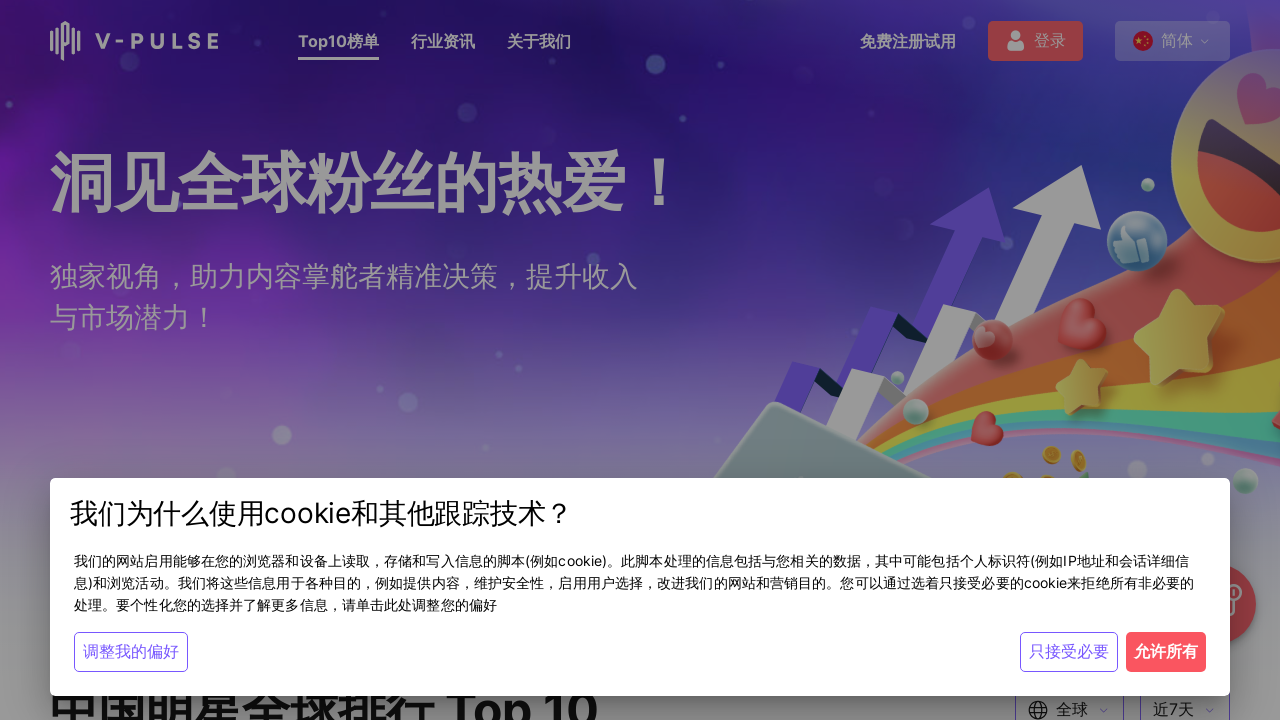

Scrolled to bottom of page to load more ranking content
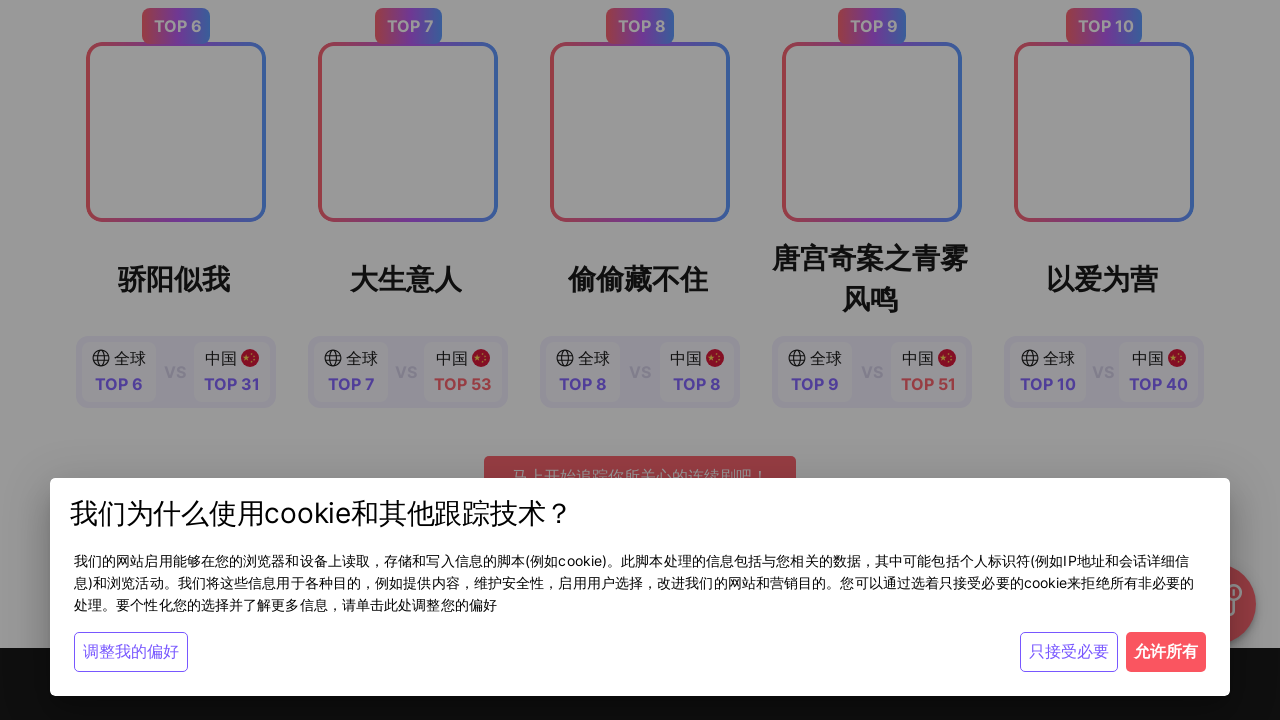

Waited 1000ms for content to load after scrolling
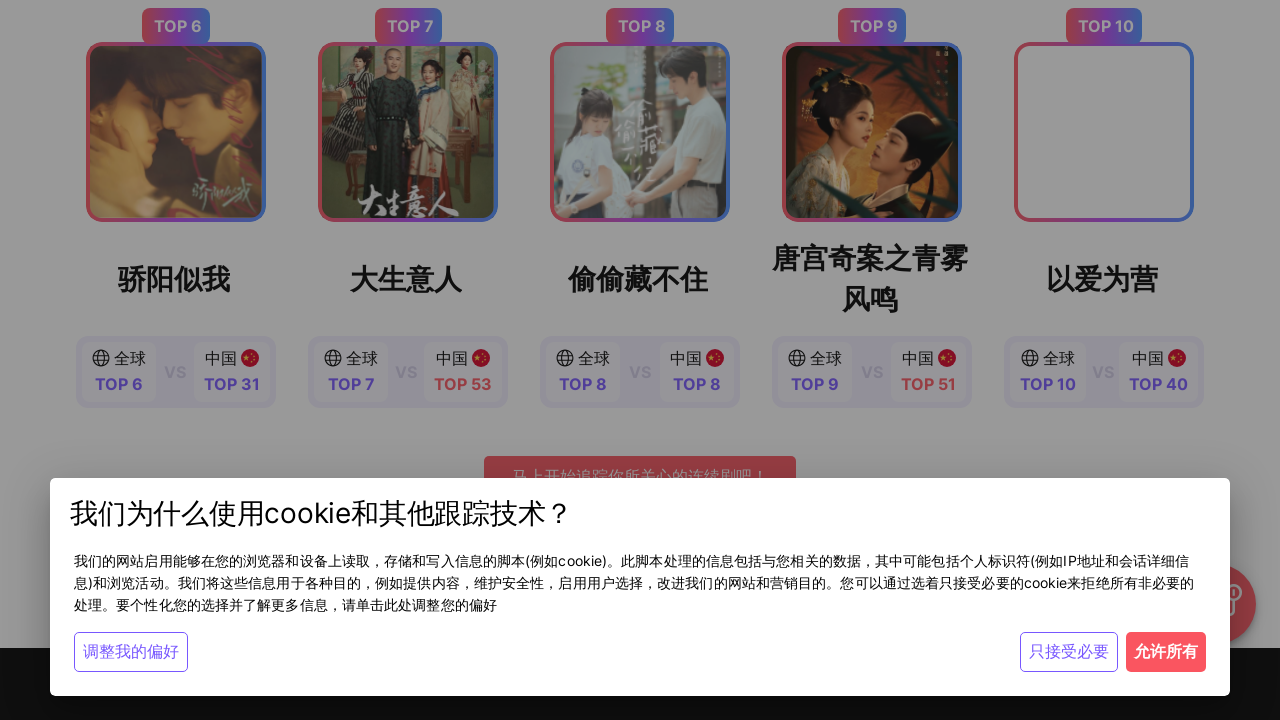

Verified ranking items are present (.item-pc selector)
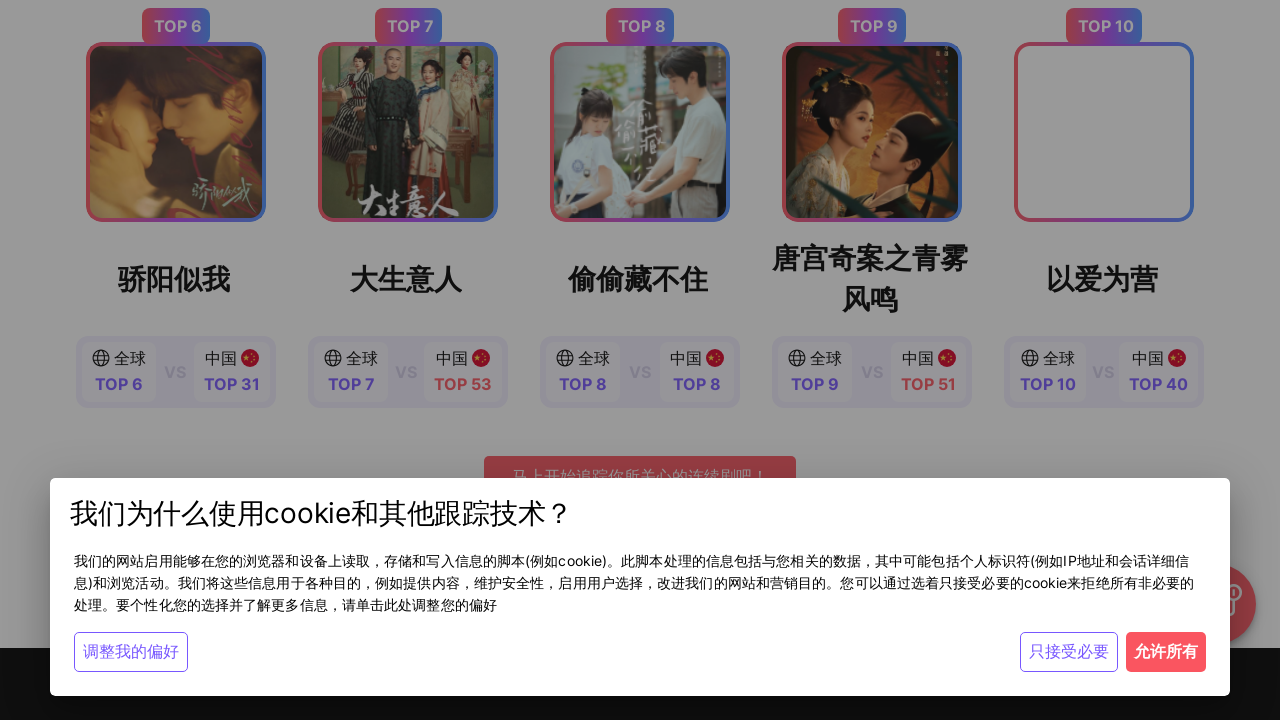

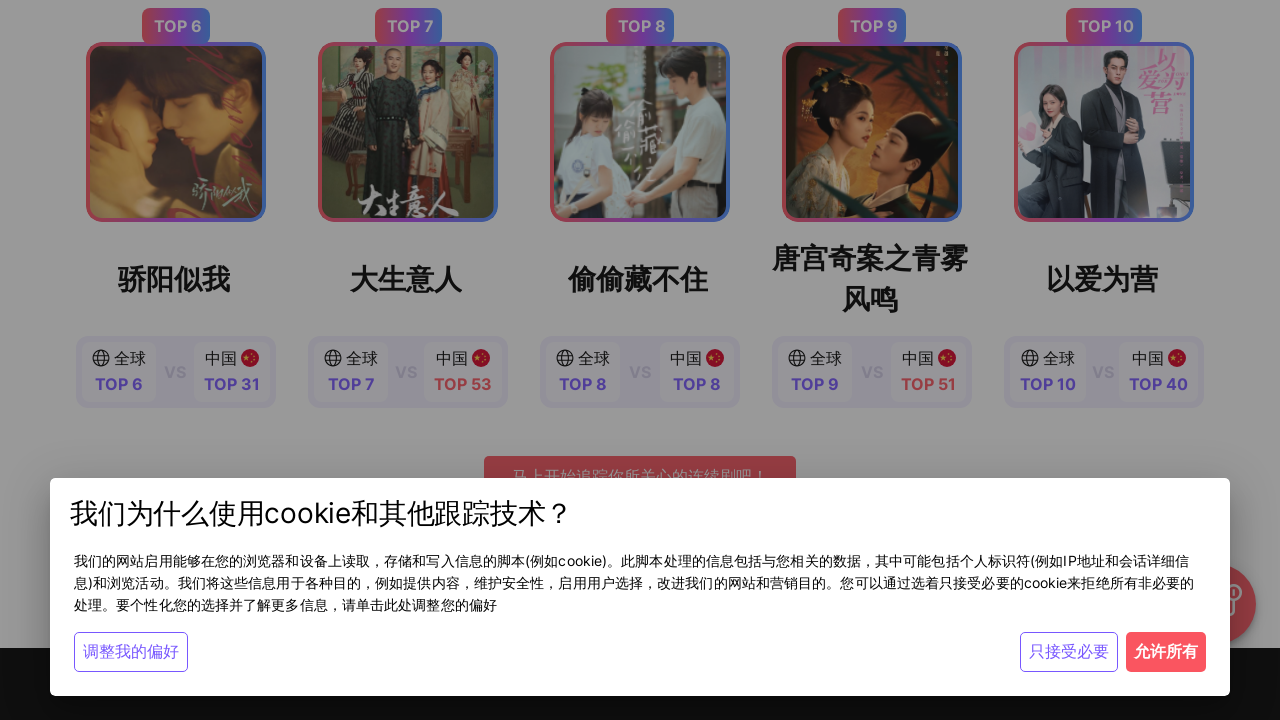